Searches for an invalid term and verifies no results are found

Starting URL: https://www.webhallen.com/

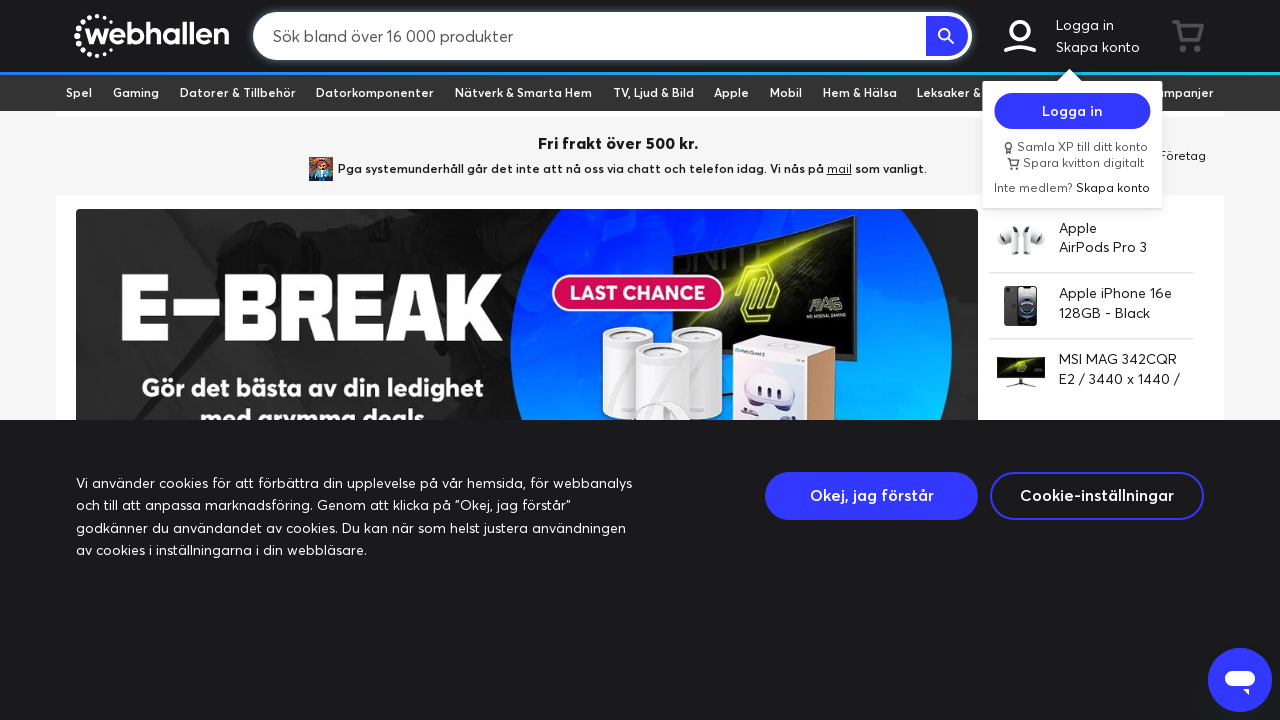

Filled search field with invalid search term 'INVALID_INPUT' on xpath=/html/body/div/div/div/div/div/header/div/div/div/div/div/div/input
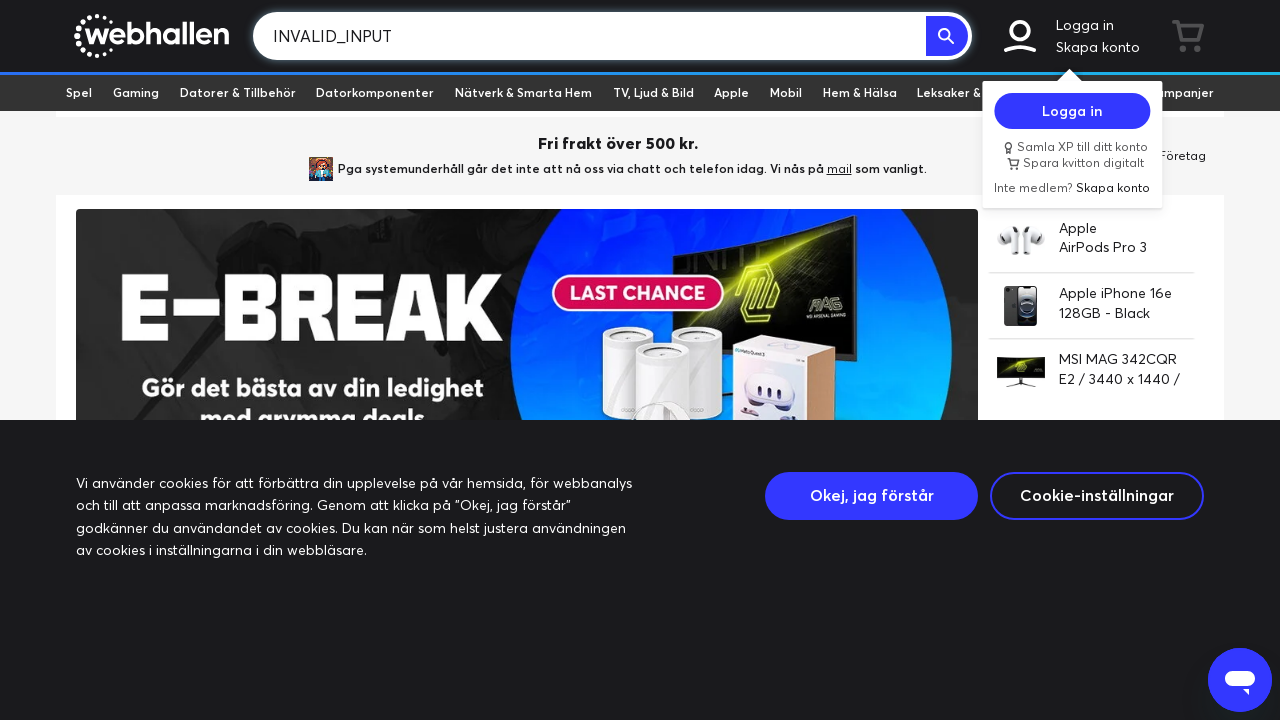

Clicked search button to submit invalid search at (947, 36) on xpath=/html/body/div/div/div/div/div/header/div/div/div/div/div/div/span/button
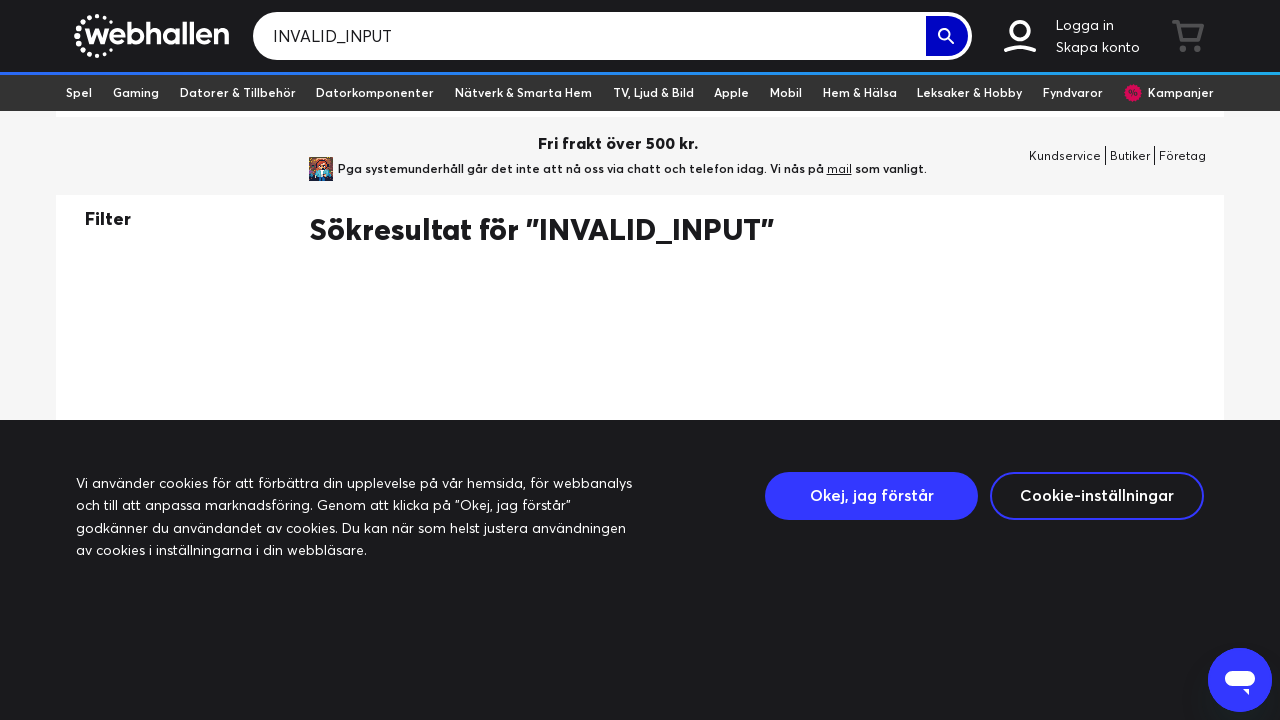

Verified no results message displayed for invalid search term
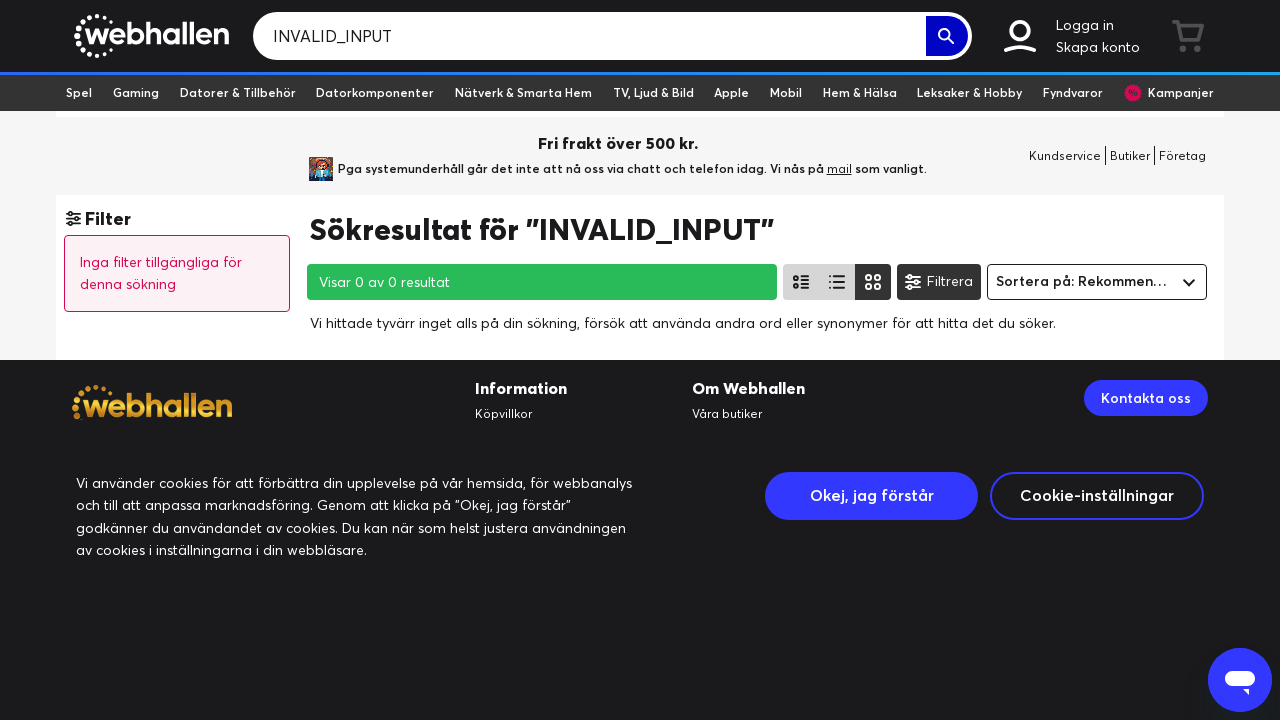

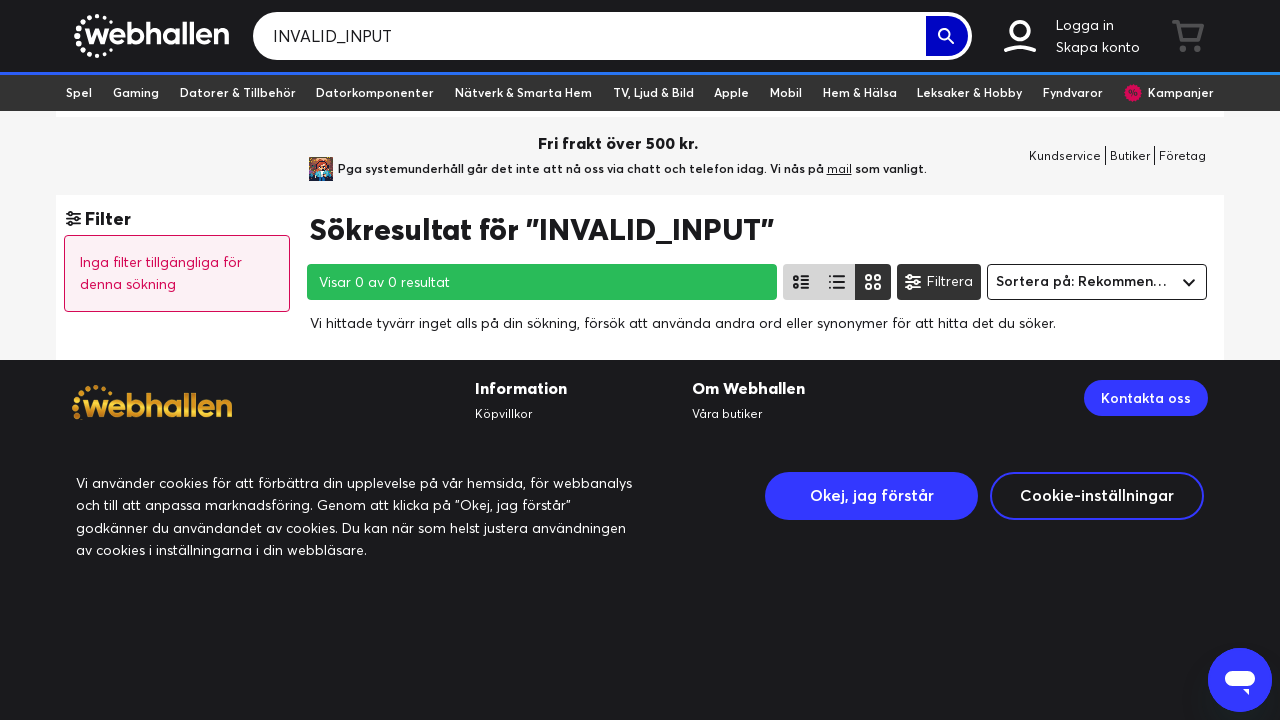